Tests the jQuery UI datepicker widget by switching to the demo iframe, opening the date picker, and selecting a specific date (15th of the current month) from the calendar.

Starting URL: https://jqueryui.com/datepicker/#buttonbar

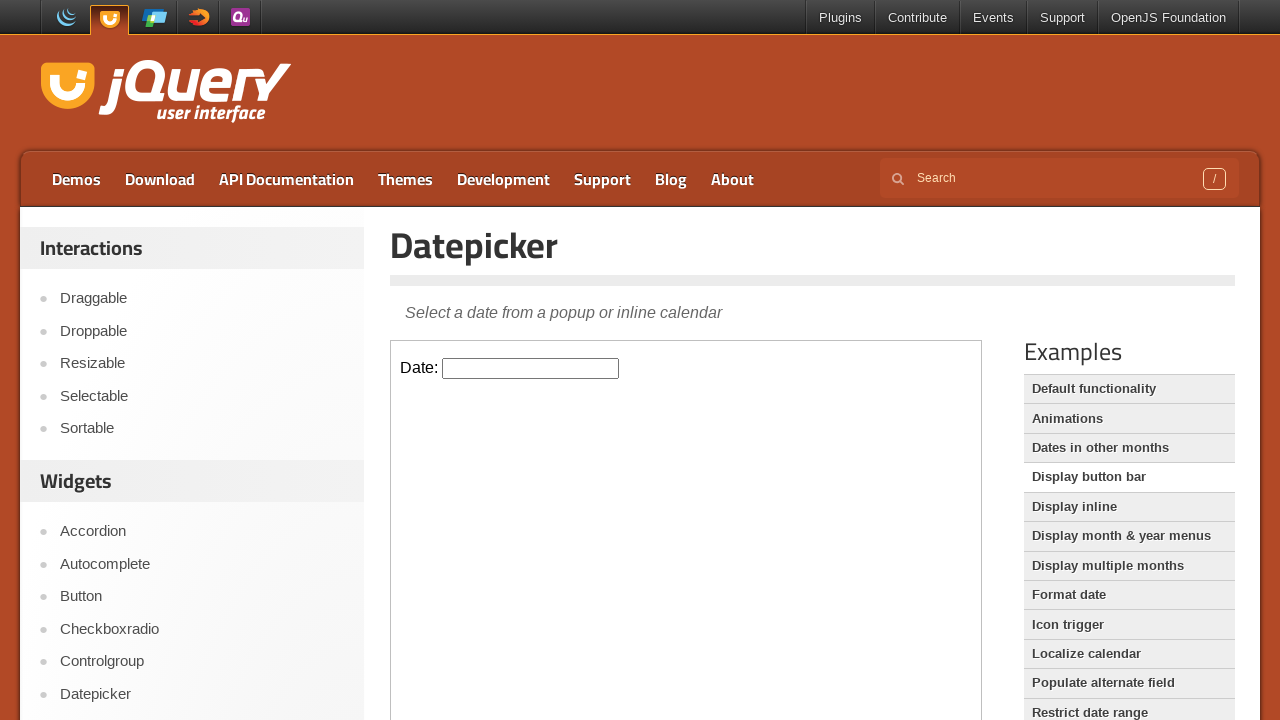

Located the demo iframe containing the datepicker widget
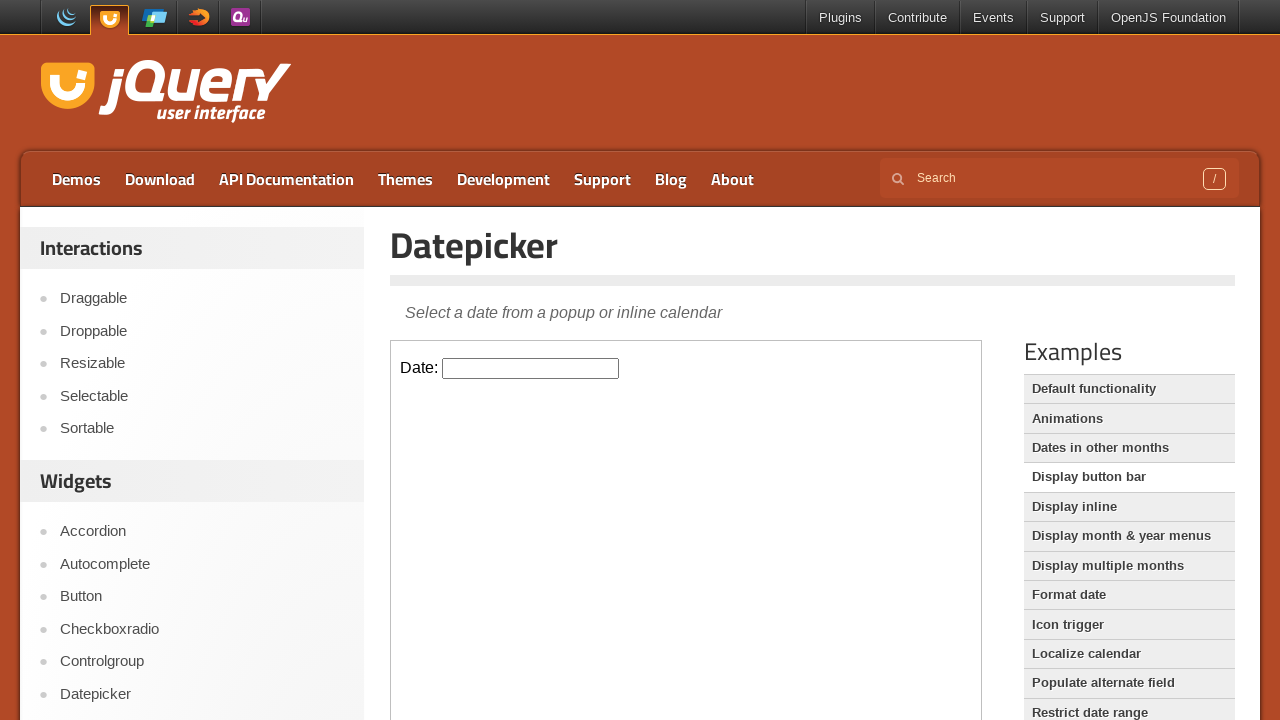

Clicked on the datepicker input field to open the calendar at (531, 368) on iframe.demo-frame >> internal:control=enter-frame >> #datepicker
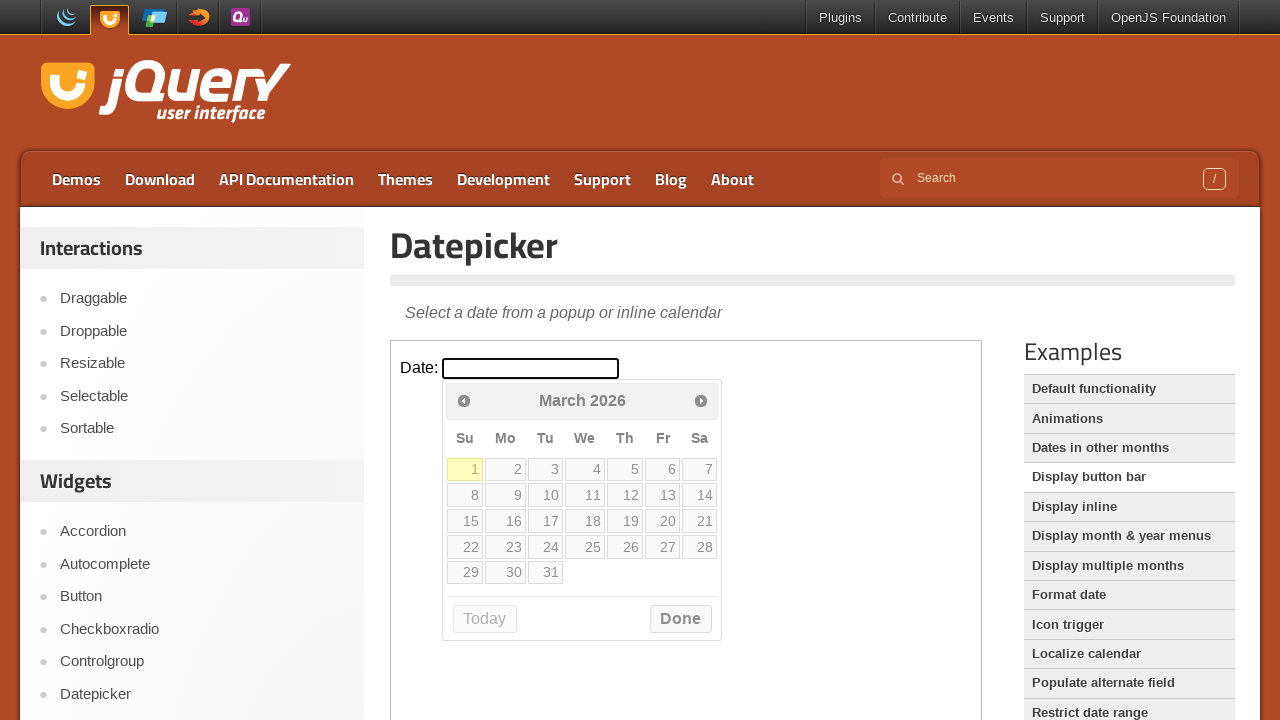

Clicked on the 15th day in the calendar to select the date at (465, 521) on iframe.demo-frame >> internal:control=enter-frame >> table.ui-datepicker-calenda
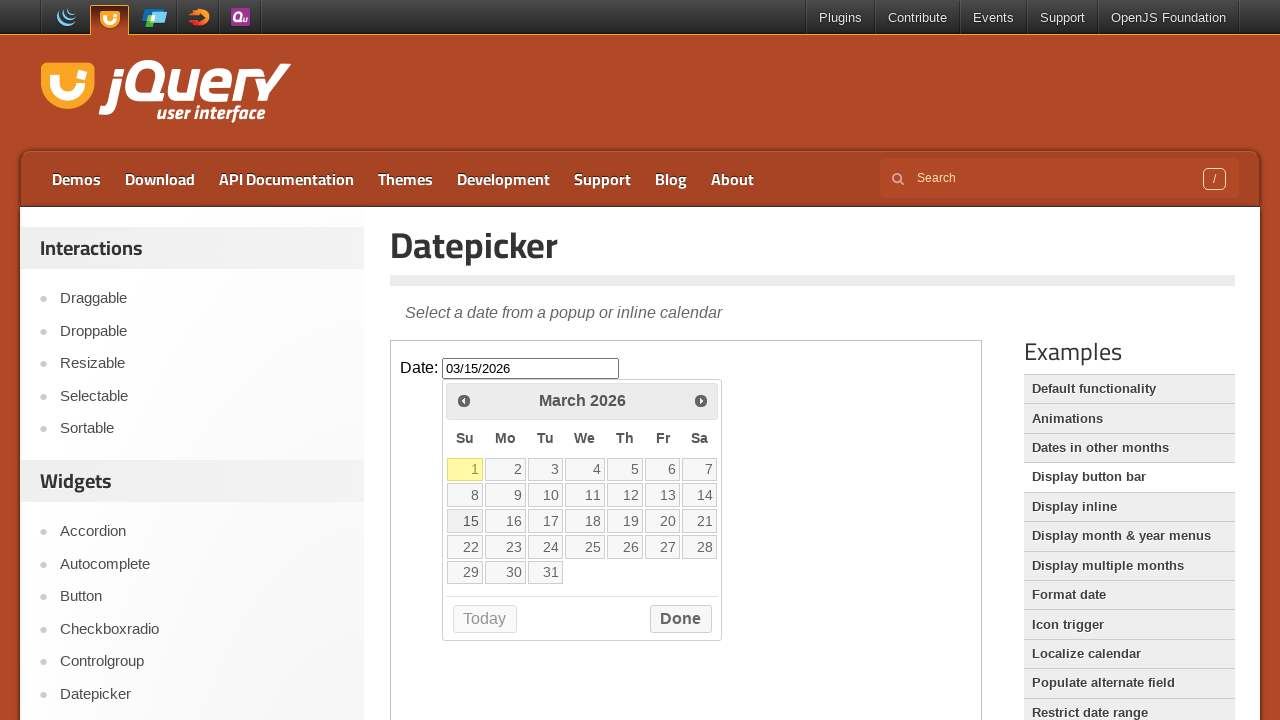

Waited for the date selection to be processed
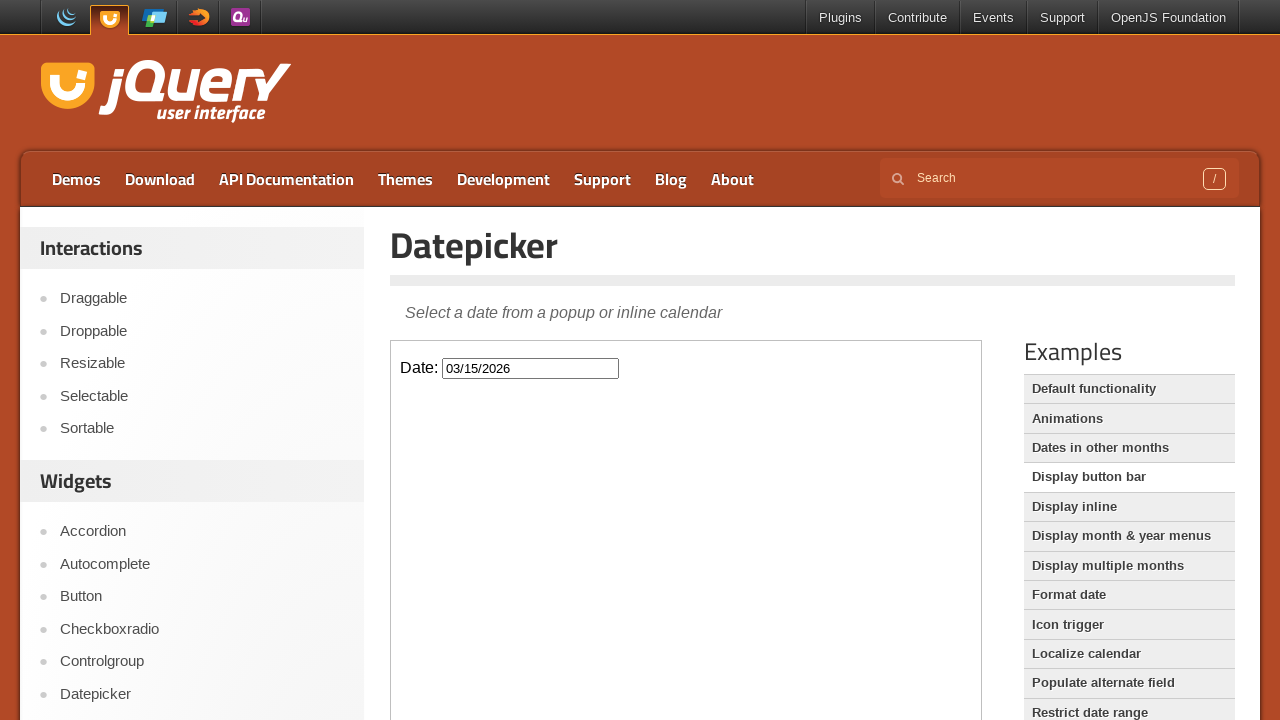

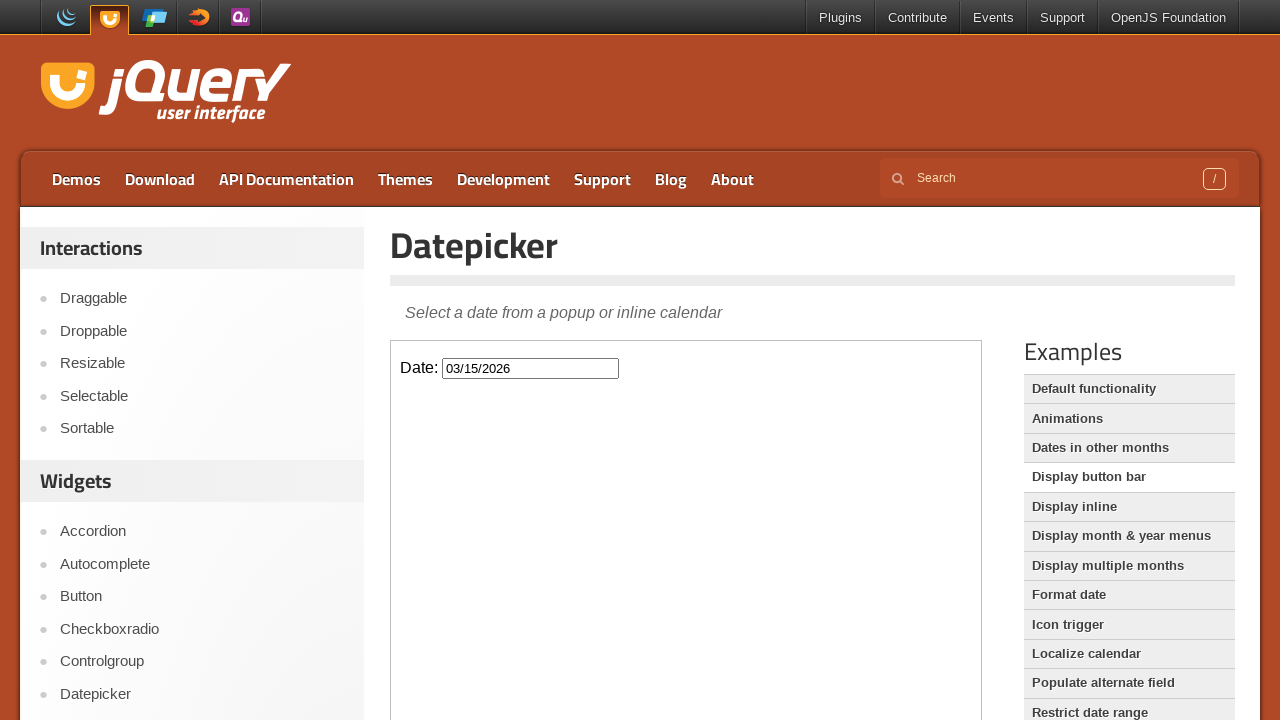